Tests checkbox toggle functionality by clicking a checkbox to select it, verifying selection, then clicking again to deselect it and verifying deselection, and finally counting the total number of checkboxes on the page.

Starting URL: https://rahulshettyacademy.com/AutomationPractice

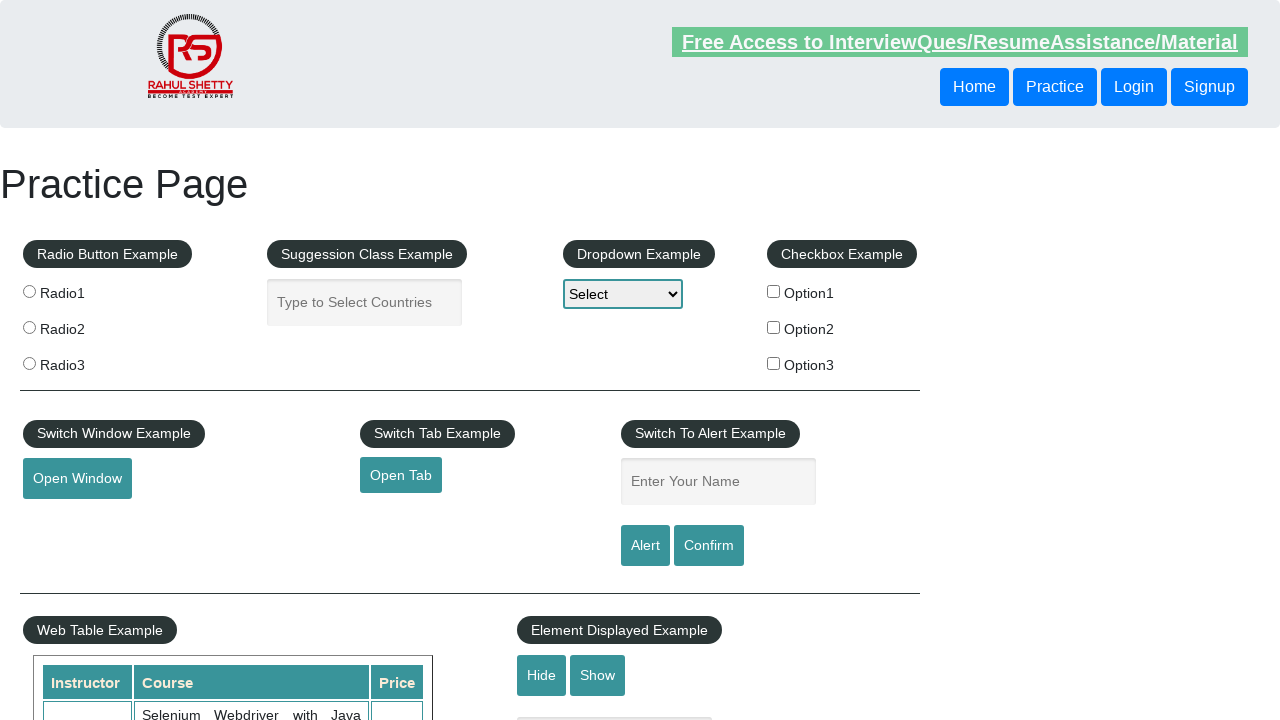

Navigated to AutomationPractice page
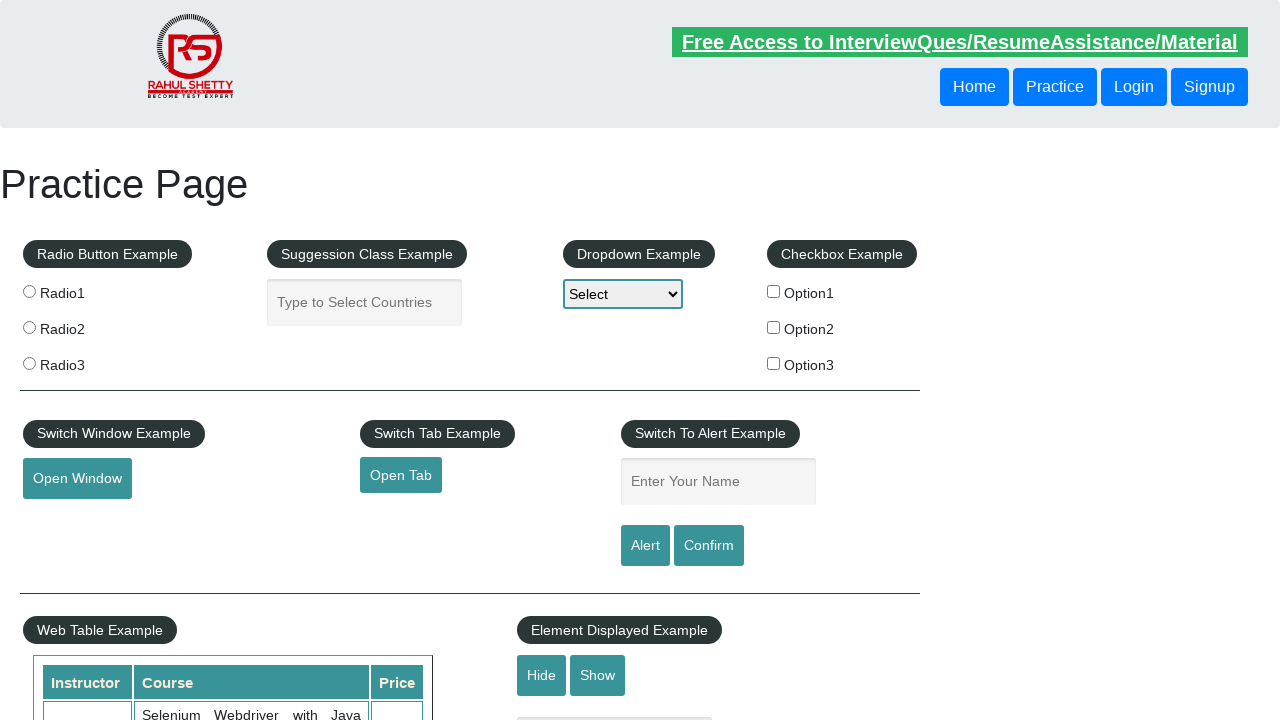

Clicked first checkbox to select it at (774, 291) on input#checkBoxOption1
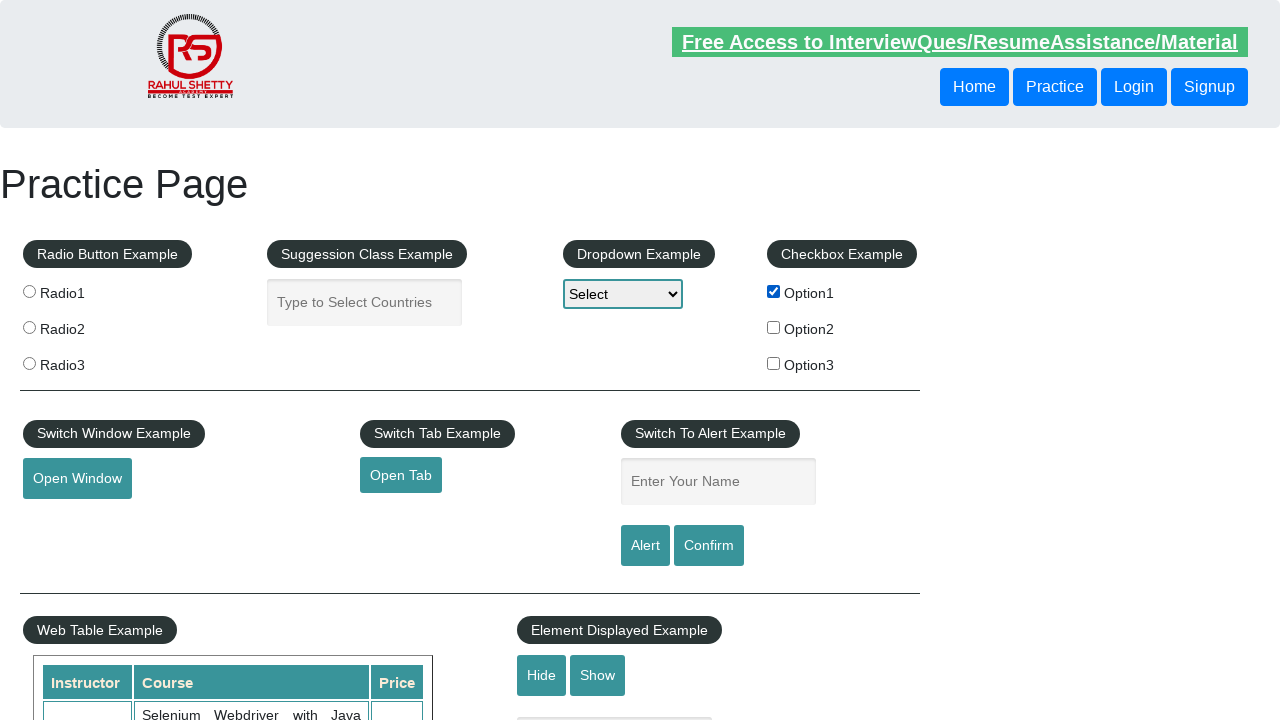

Verified first checkbox is selected
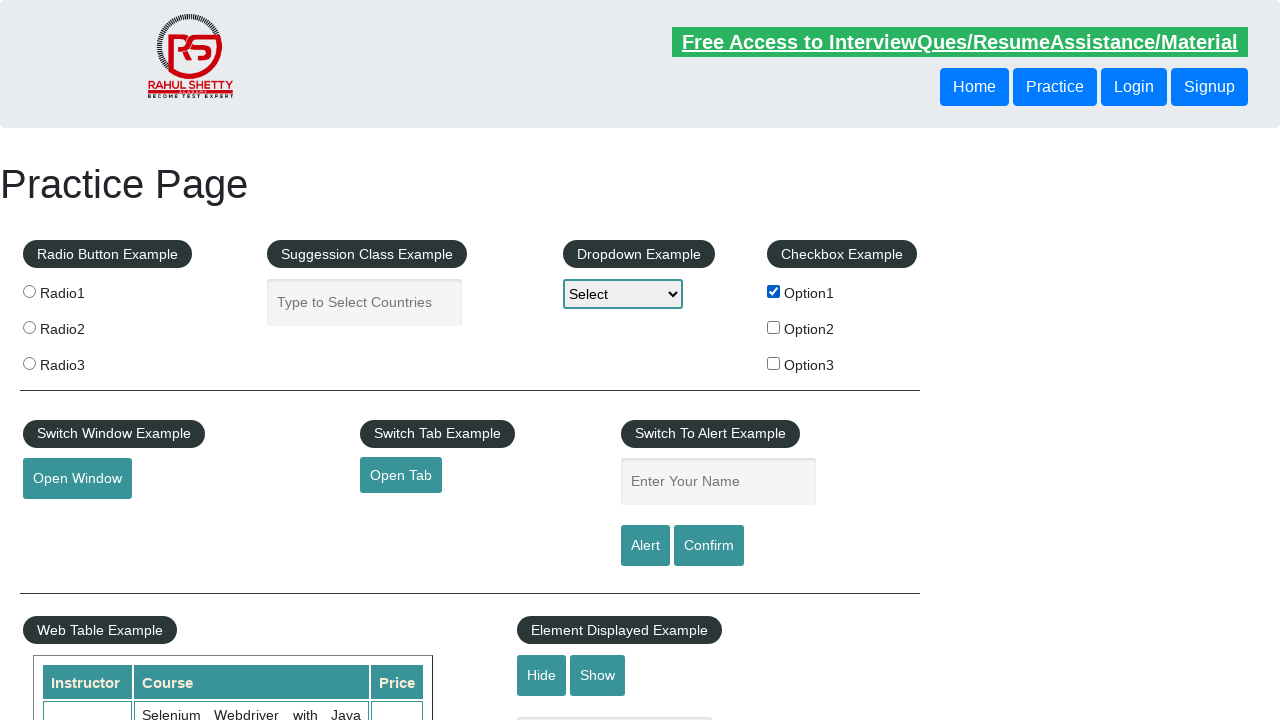

Clicked first checkbox again to deselect it at (774, 291) on input#checkBoxOption1
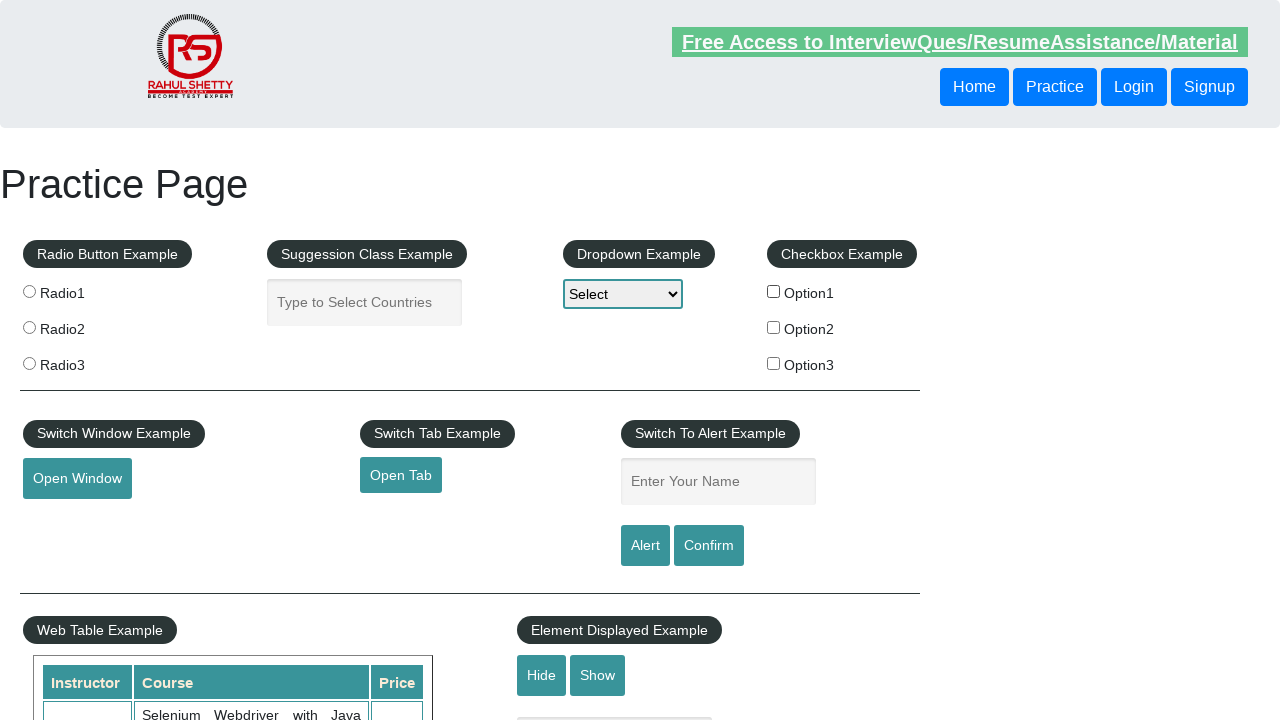

Verified first checkbox is now deselected
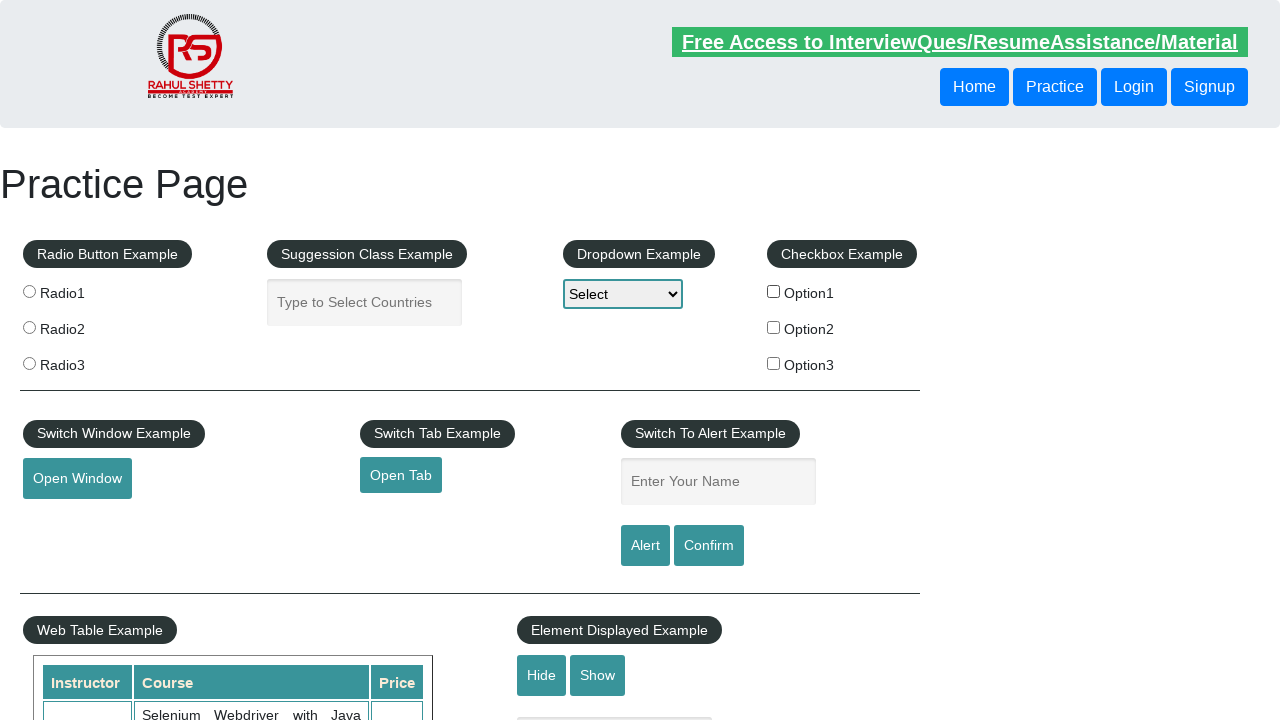

Located all checkboxes on the page
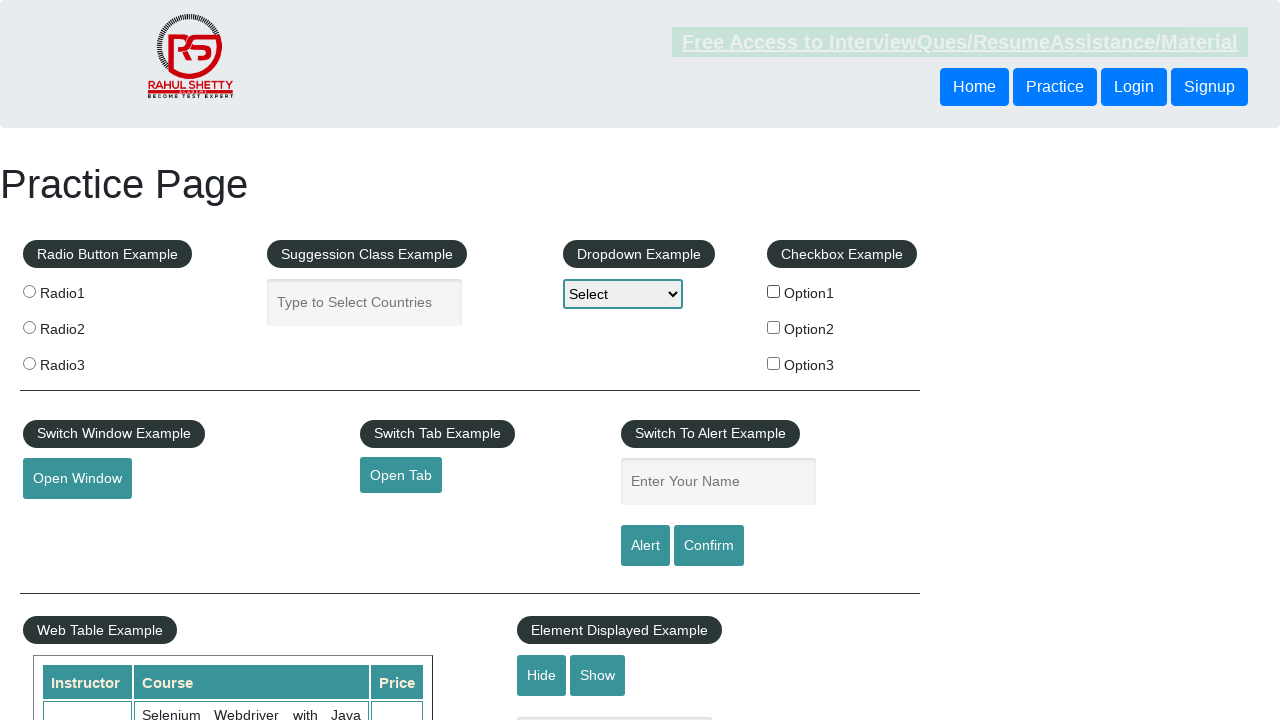

Counted total checkboxes: 3
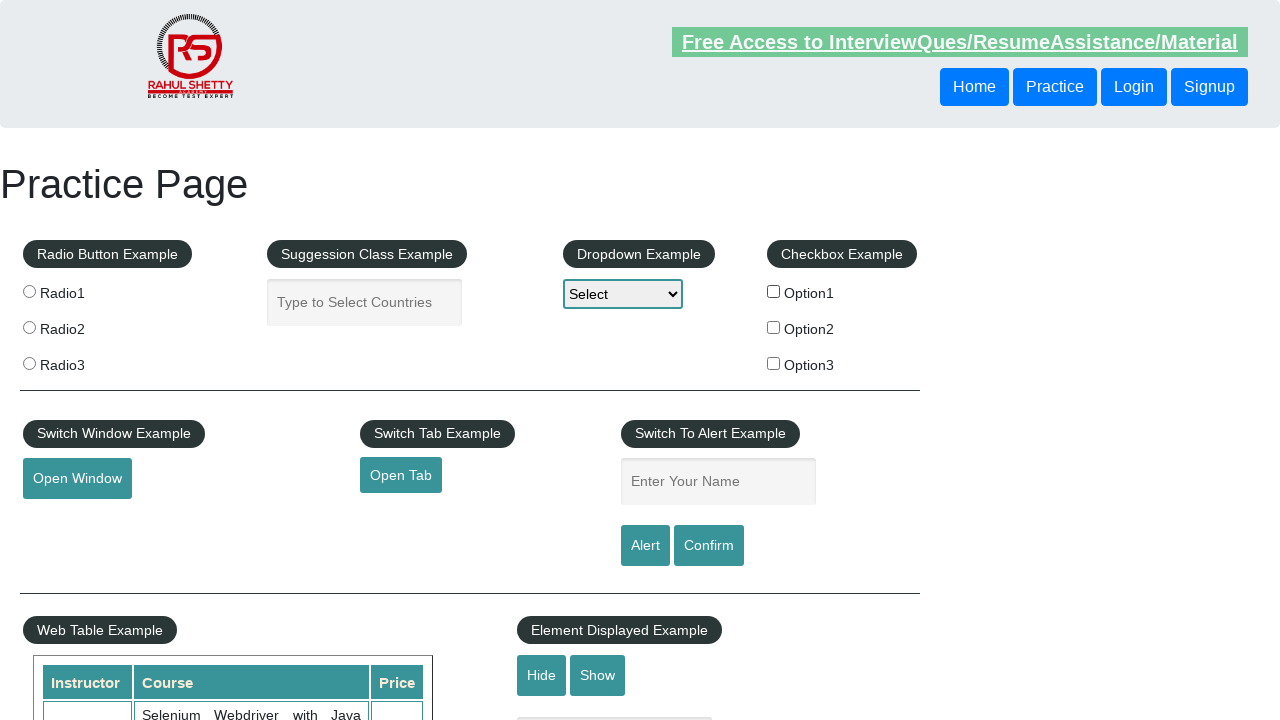

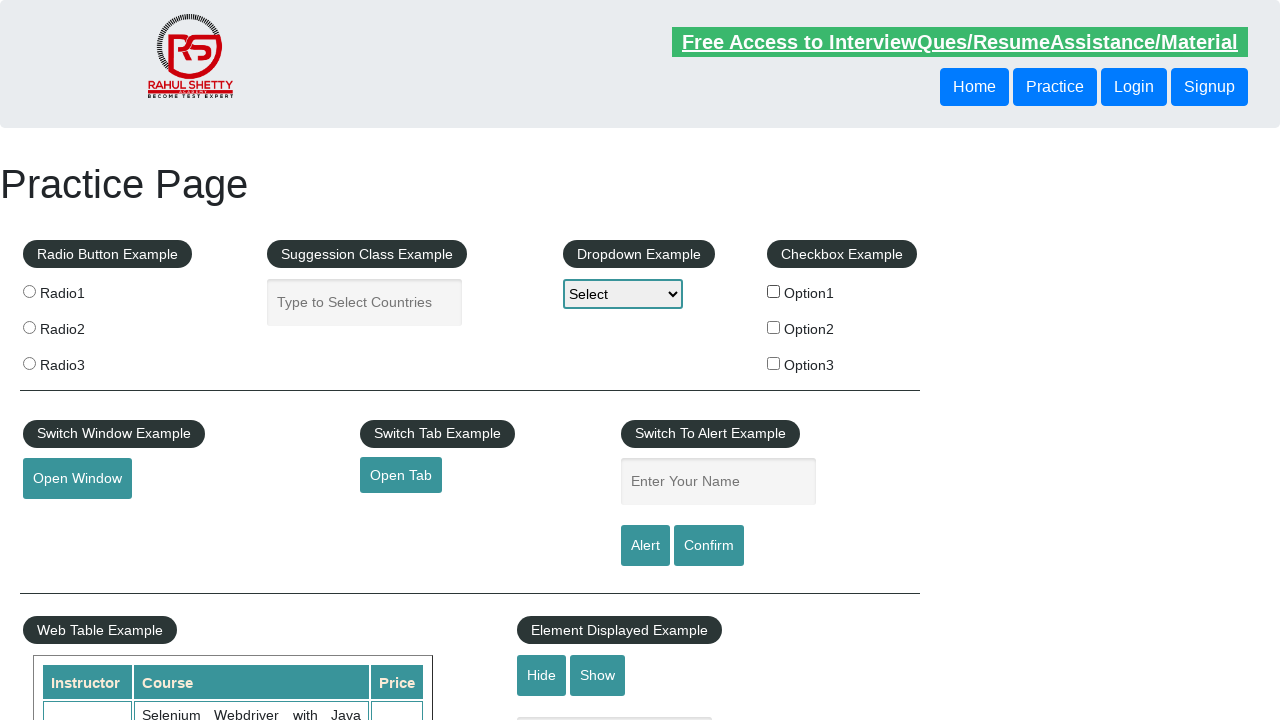